Tests explicit wait functionality by clicking a reveal button and waiting for an element to be displayed

Starting URL: https://www.selenium.dev/selenium/web/dynamic.html

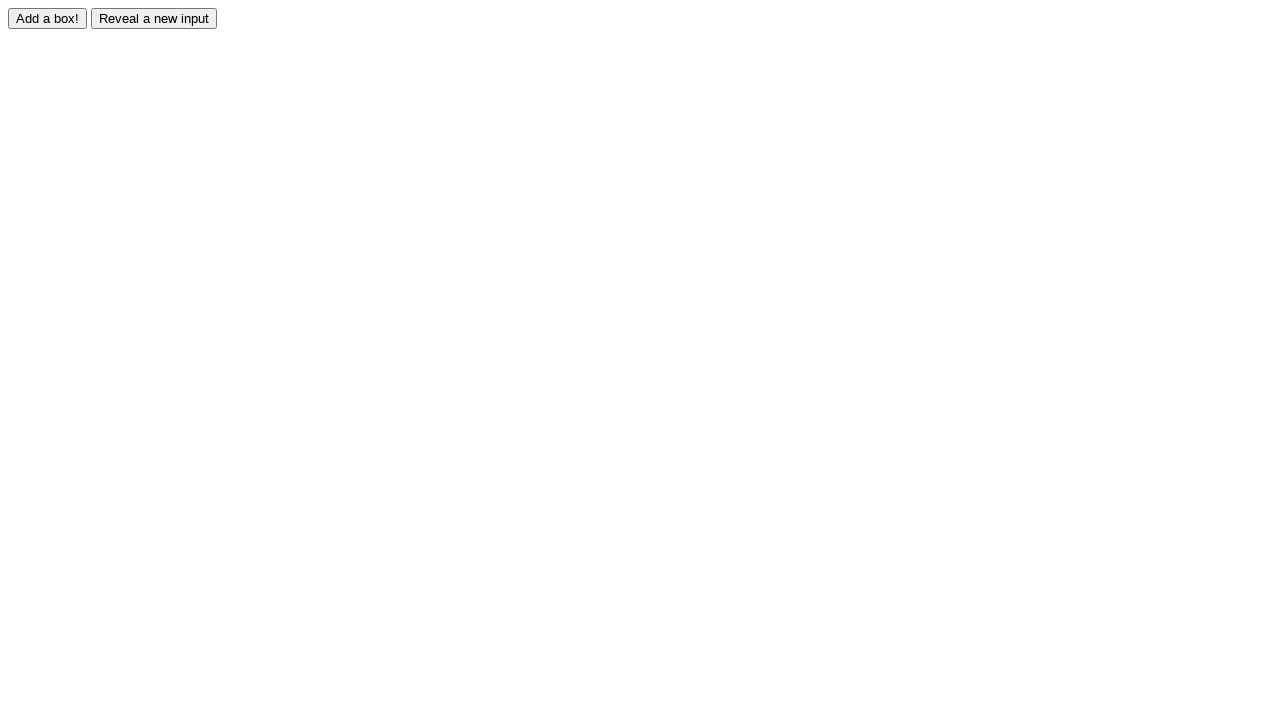

Clicked reveal button to show hidden element at (154, 18) on #reveal
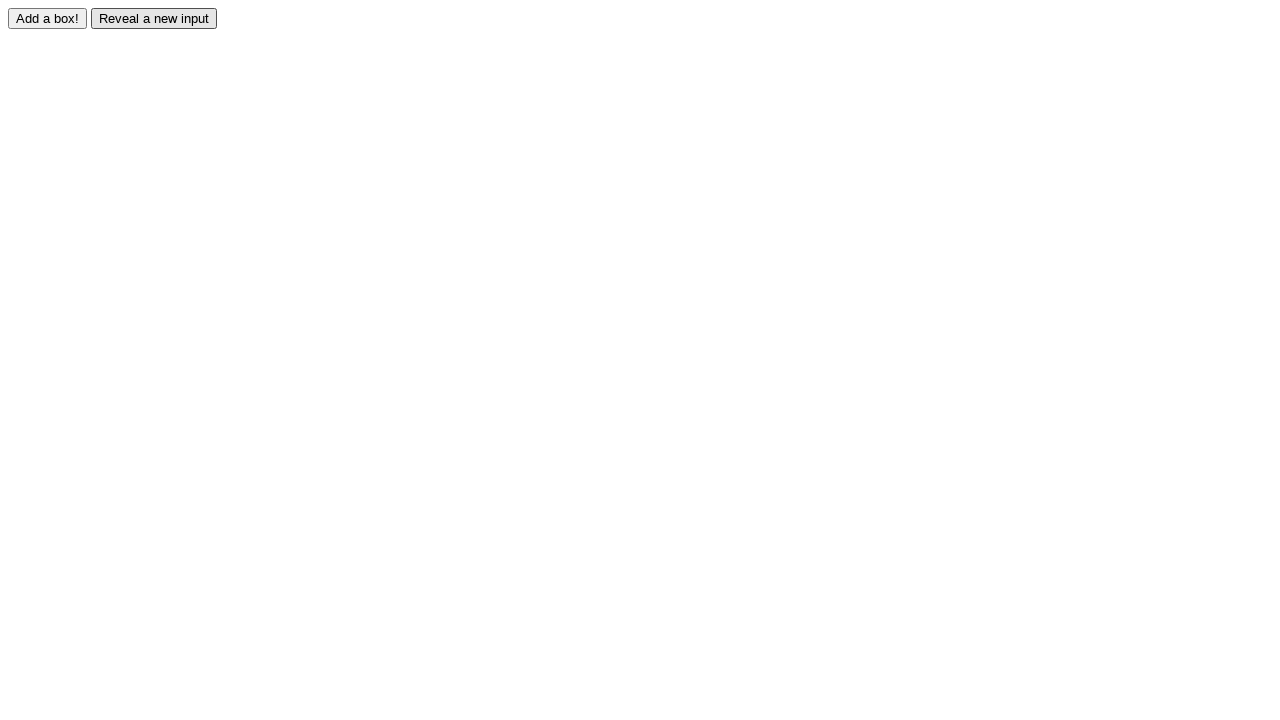

Waited for revealed element to be visible
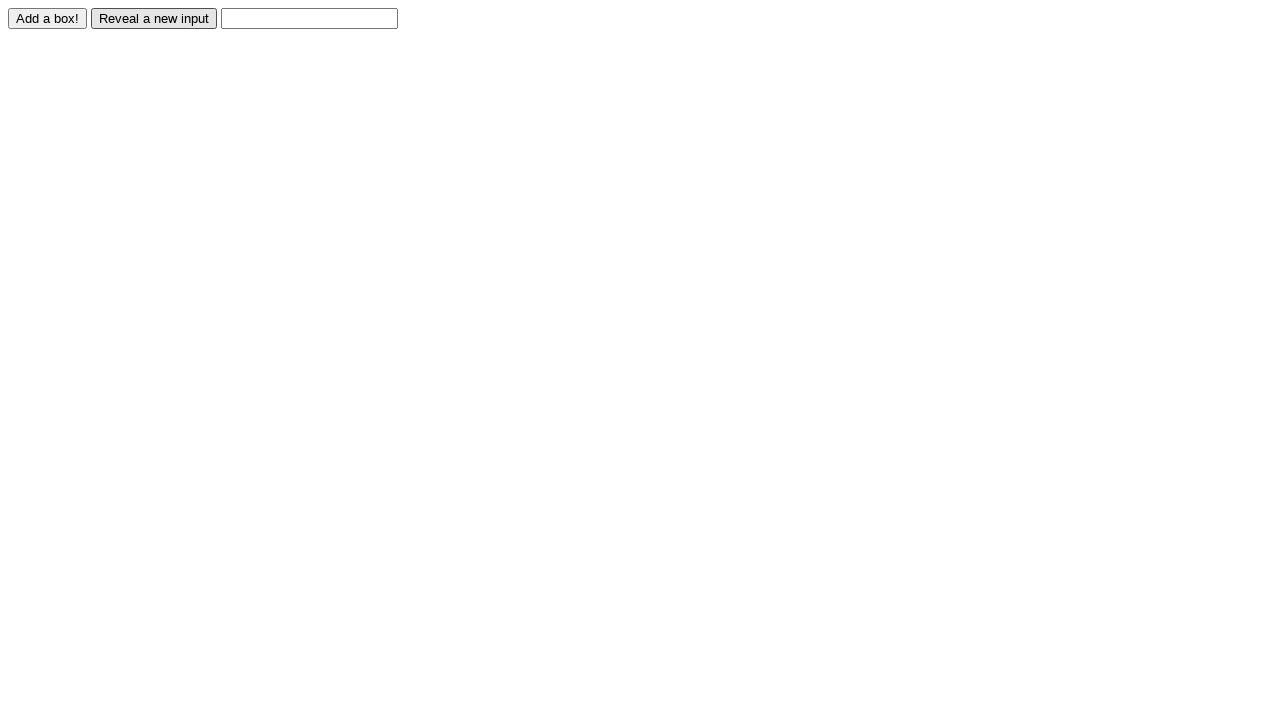

Filled revealed element with text 'Displayed' on #revealed
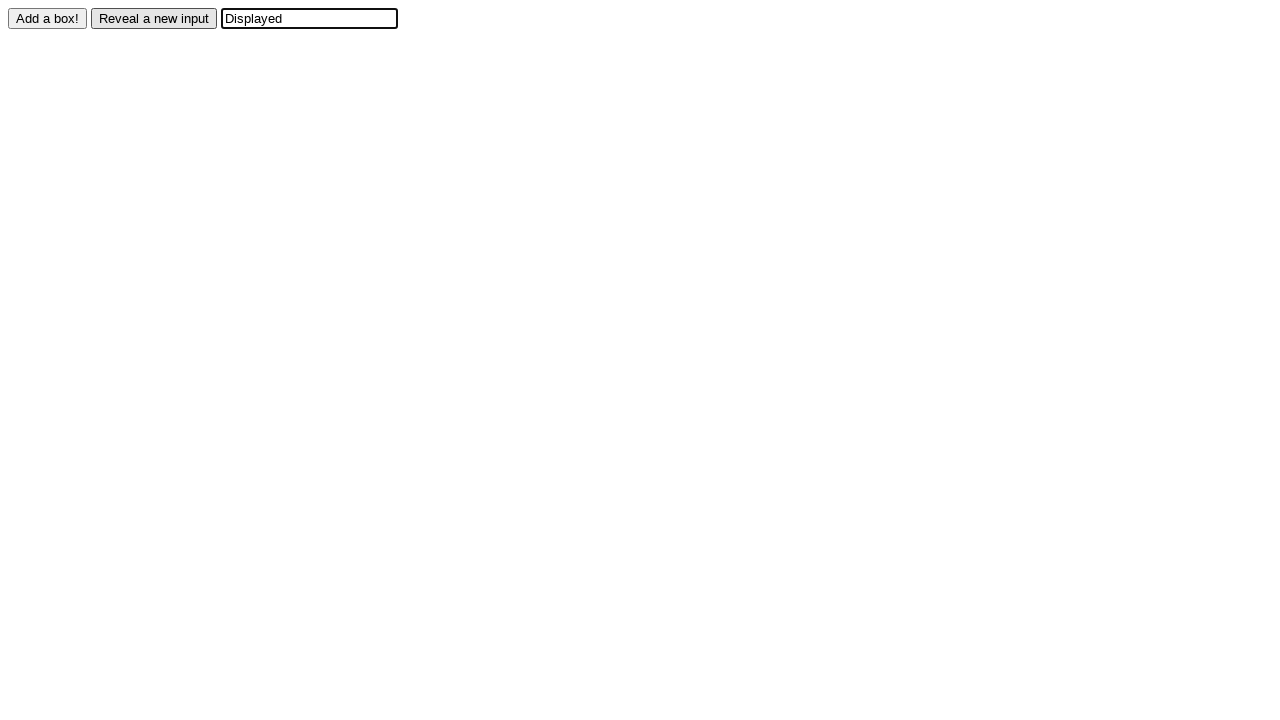

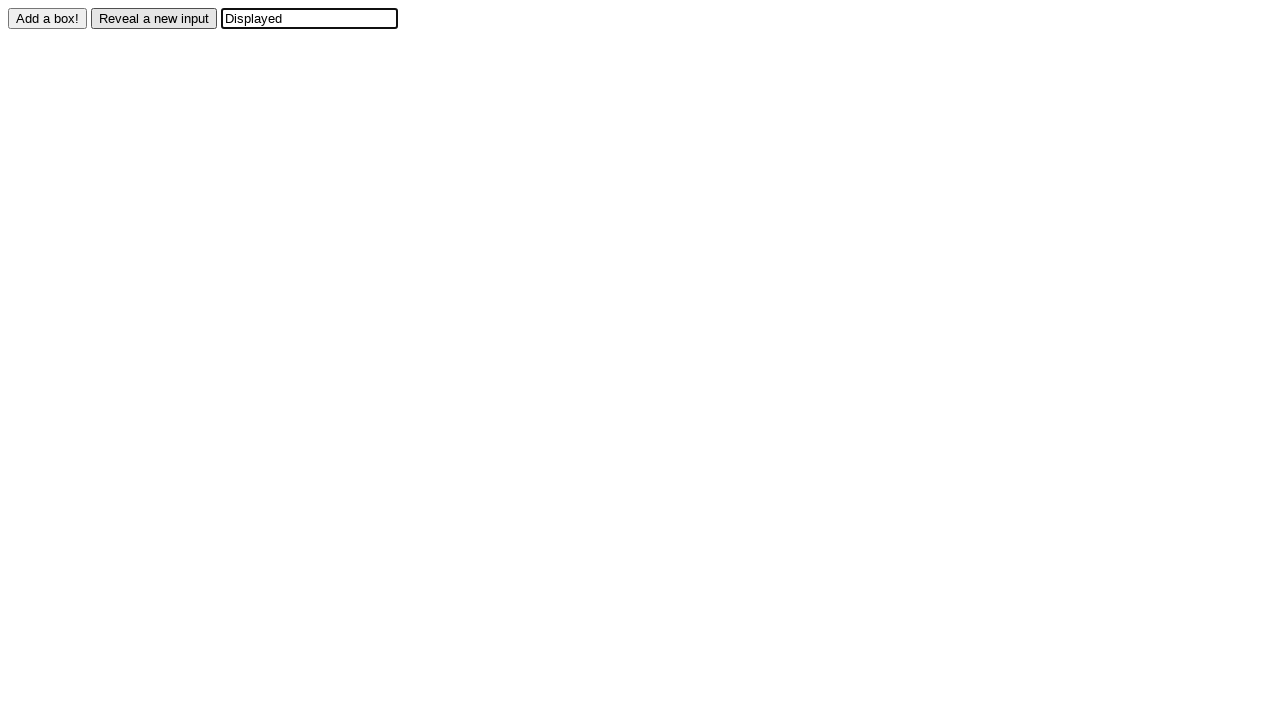